Tests tooltip functionality on email field and validates checkbox selection behavior on a registration form

Starting URL: https://demo.automationtesting.in/Register.html

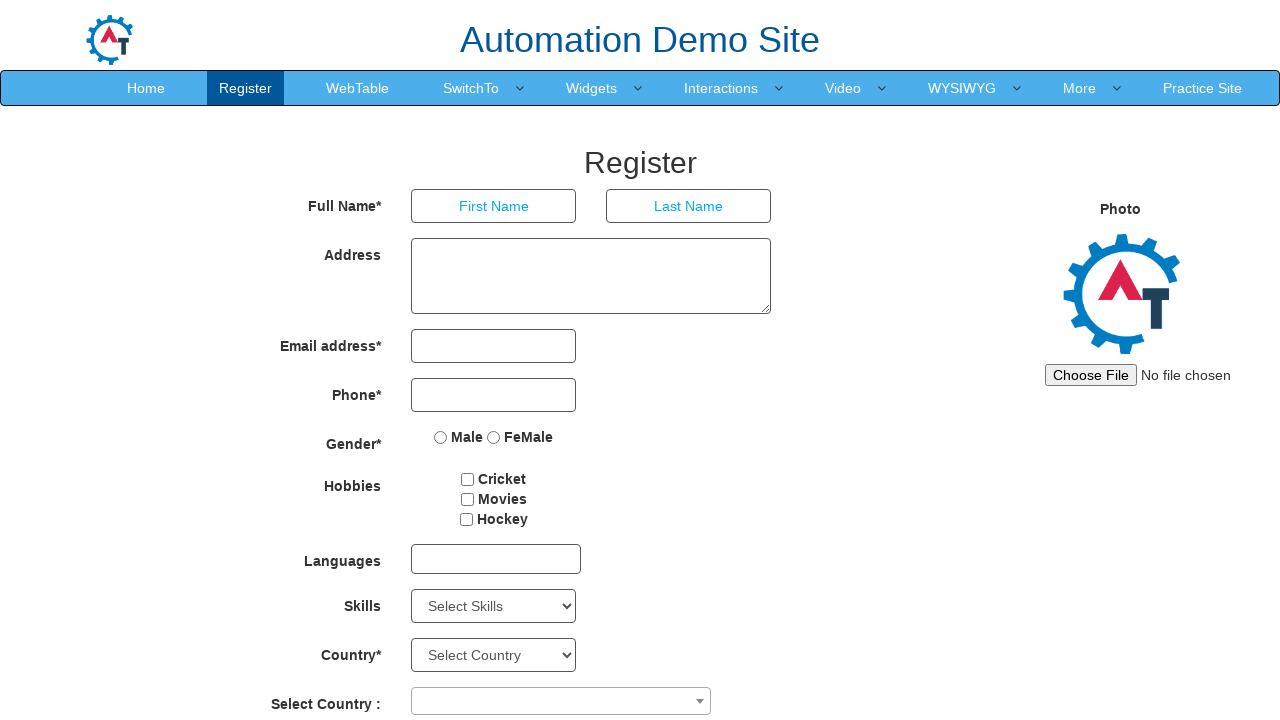

Hovered over email field to trigger tooltip at (494, 346) on input[type='email']
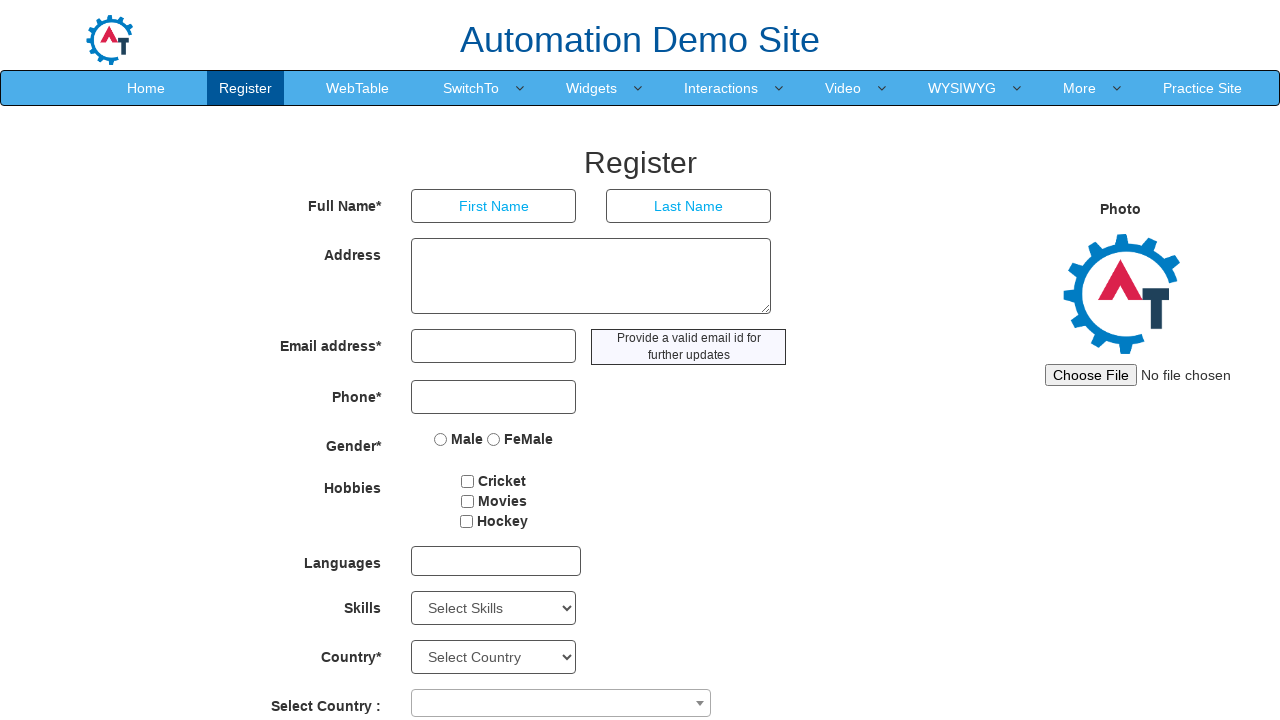

Retrieved tooltip text content
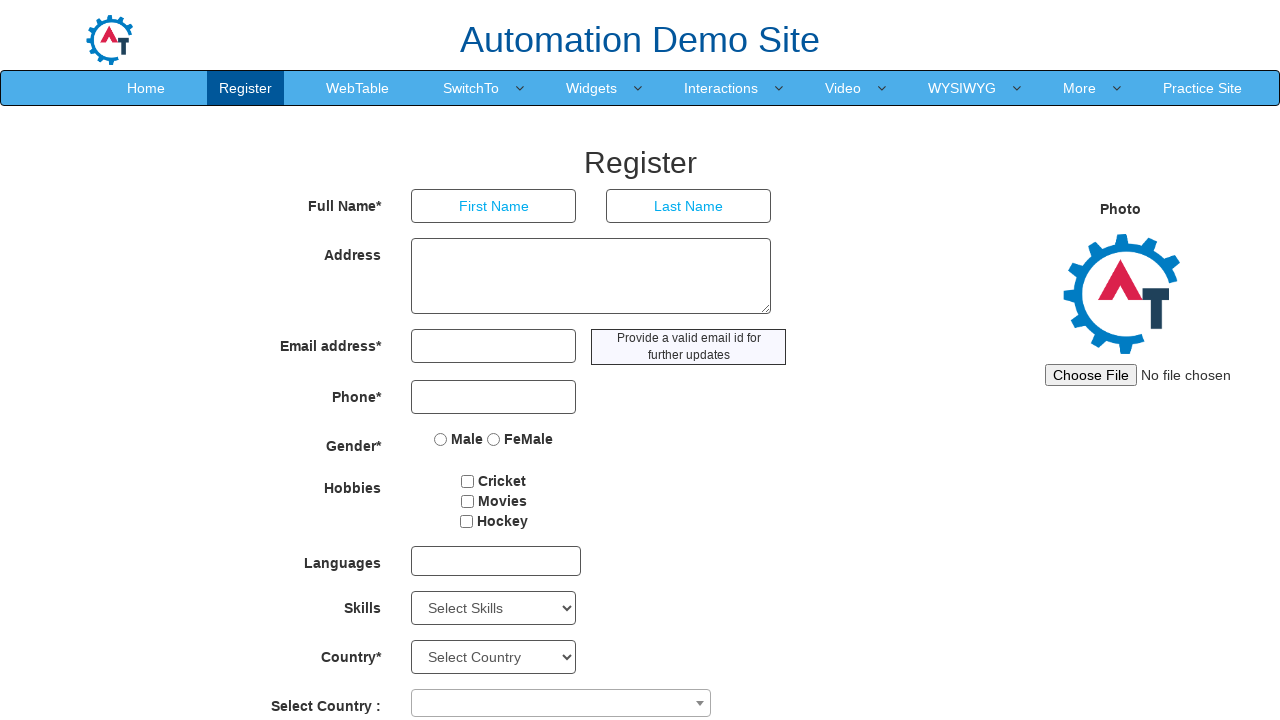

Verified tooltip text matches expected message: 'Provide a valid email id for further updates'
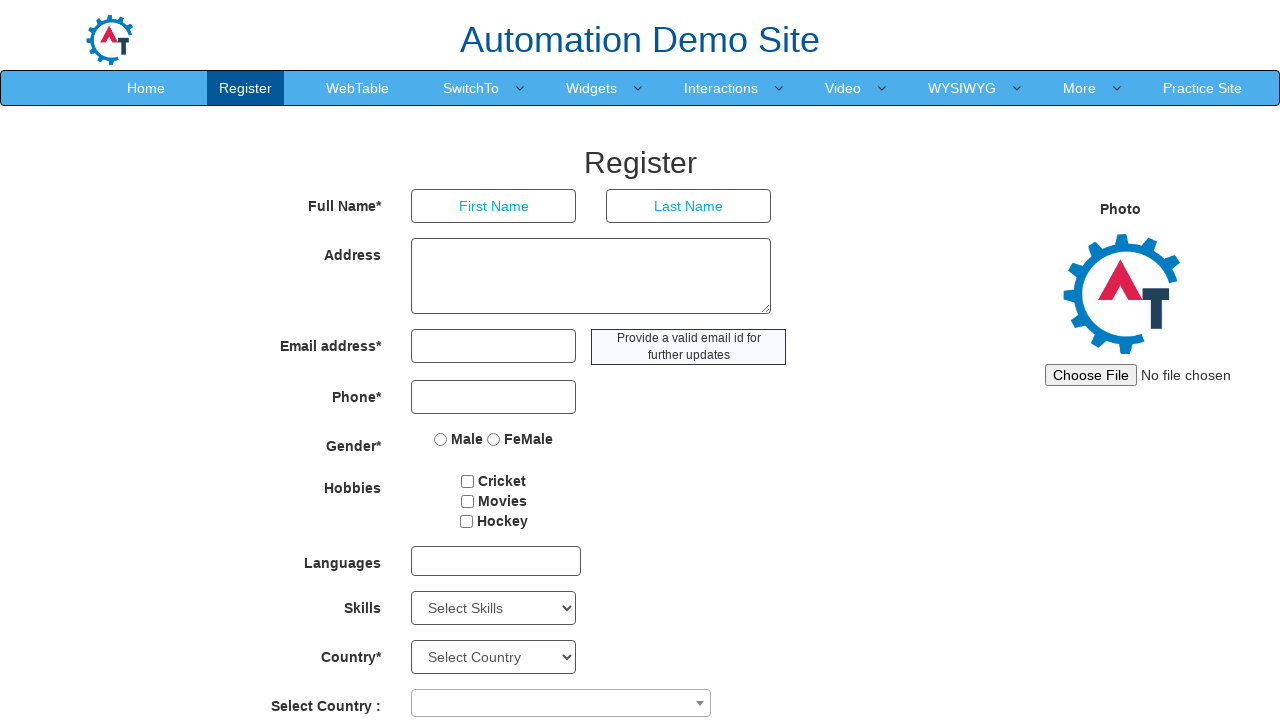

Clicked checkbox to select it at (468, 481) on input[type='checkbox'] >> nth=0
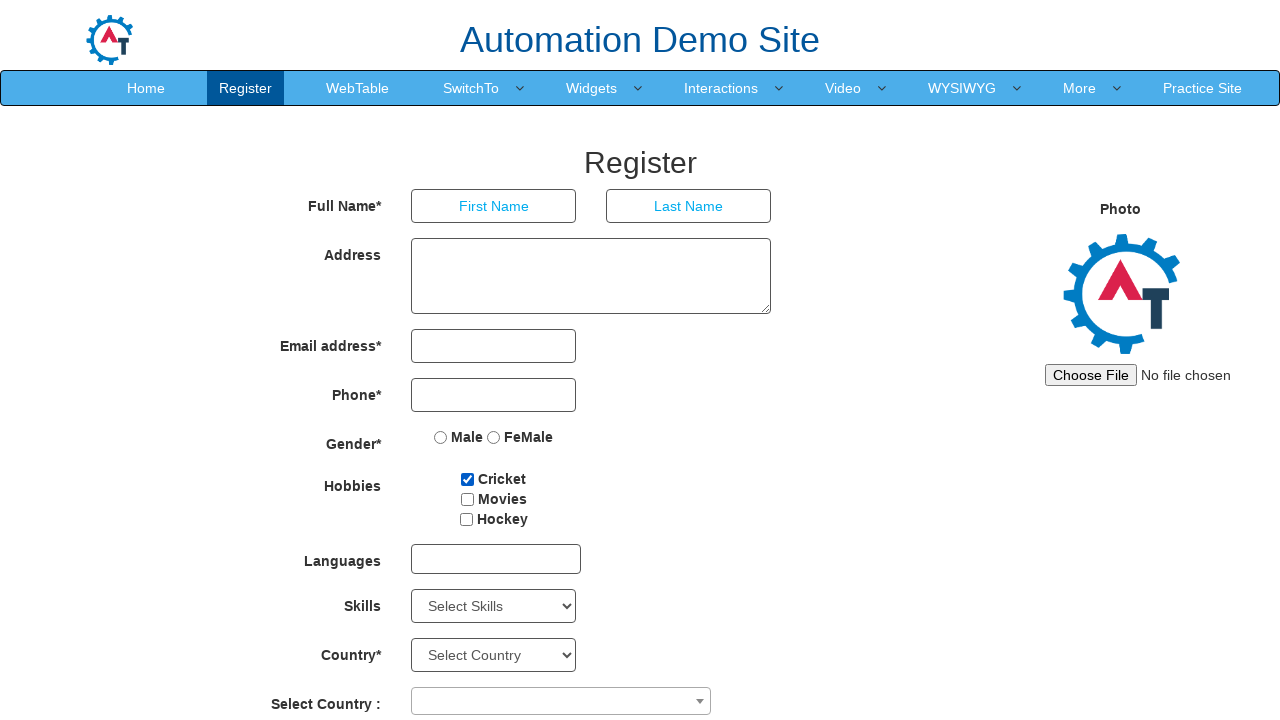

Clicked checkbox to select it at (467, 499) on input[type='checkbox'] >> nth=1
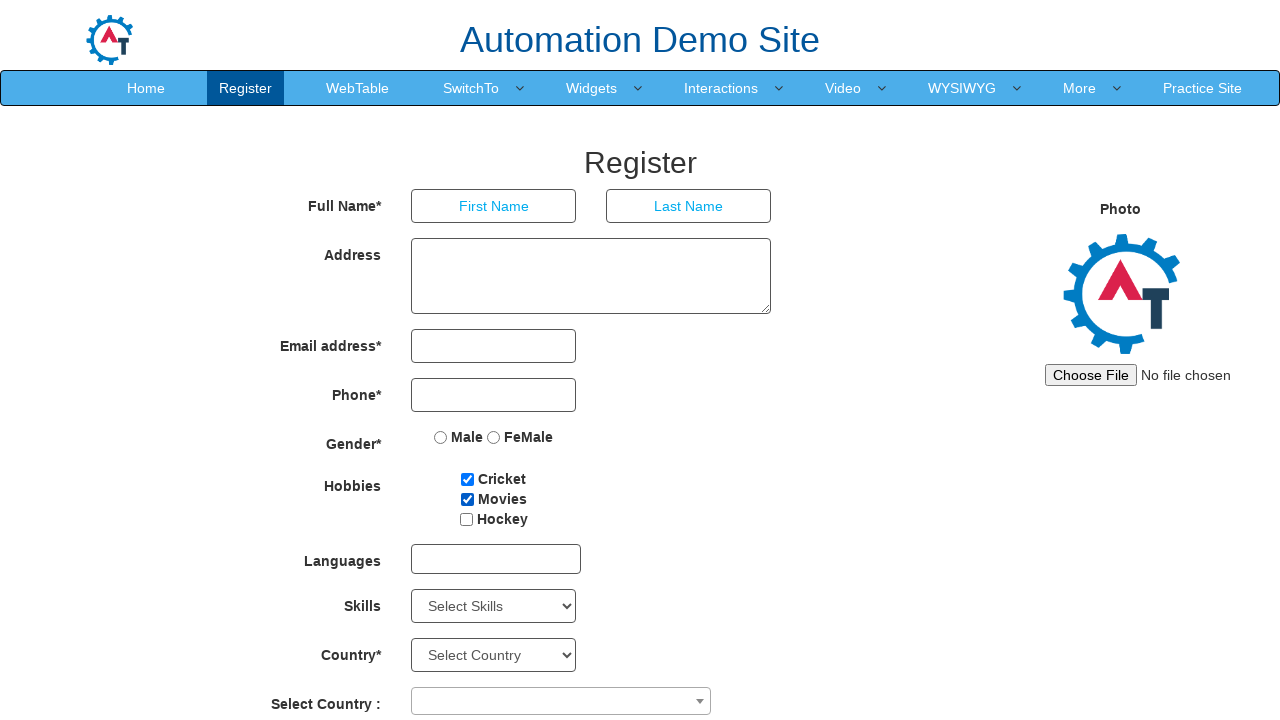

Clicked checkbox to select it at (466, 519) on input[type='checkbox'] >> nth=2
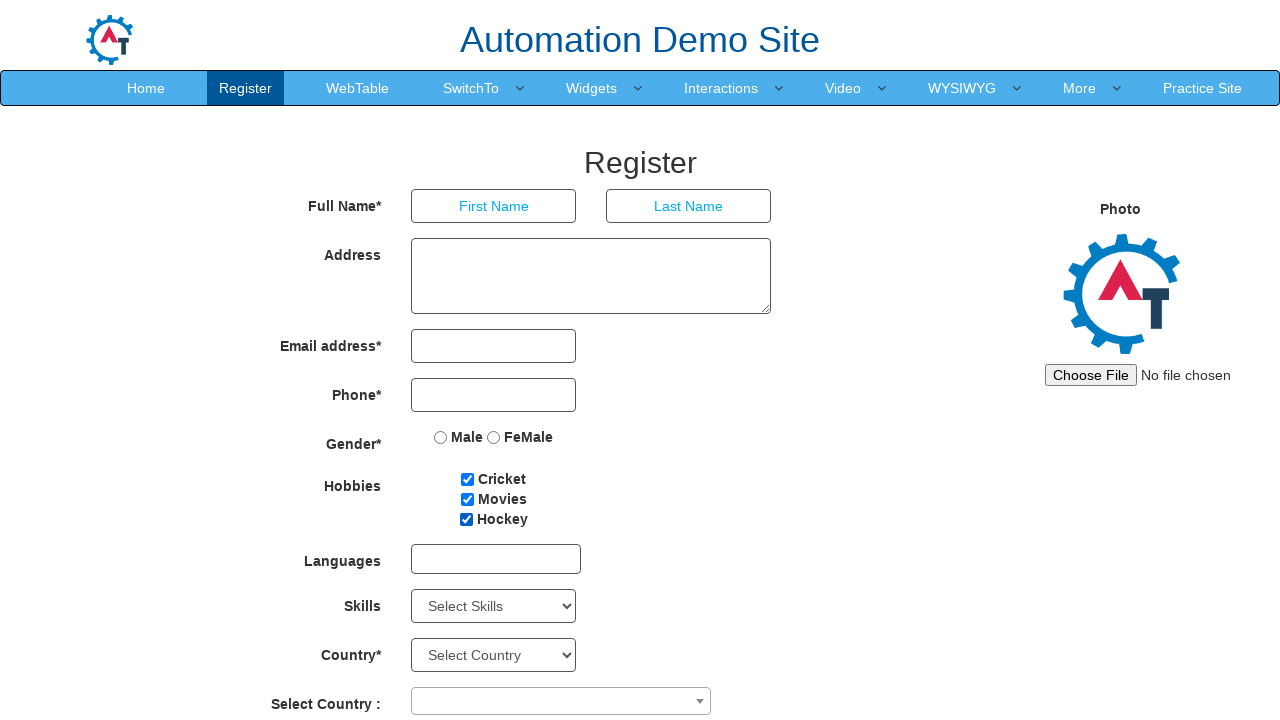

Verified checkbox is enabled
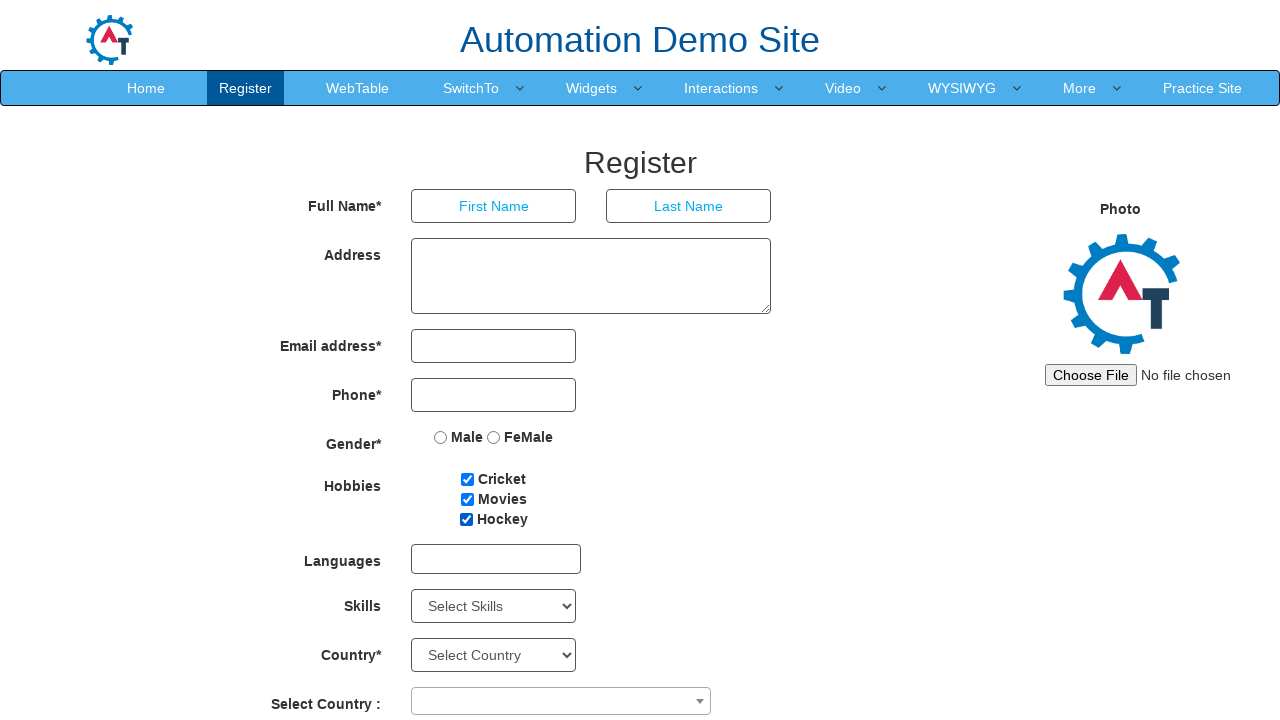

Verified checkbox is checked after clicking
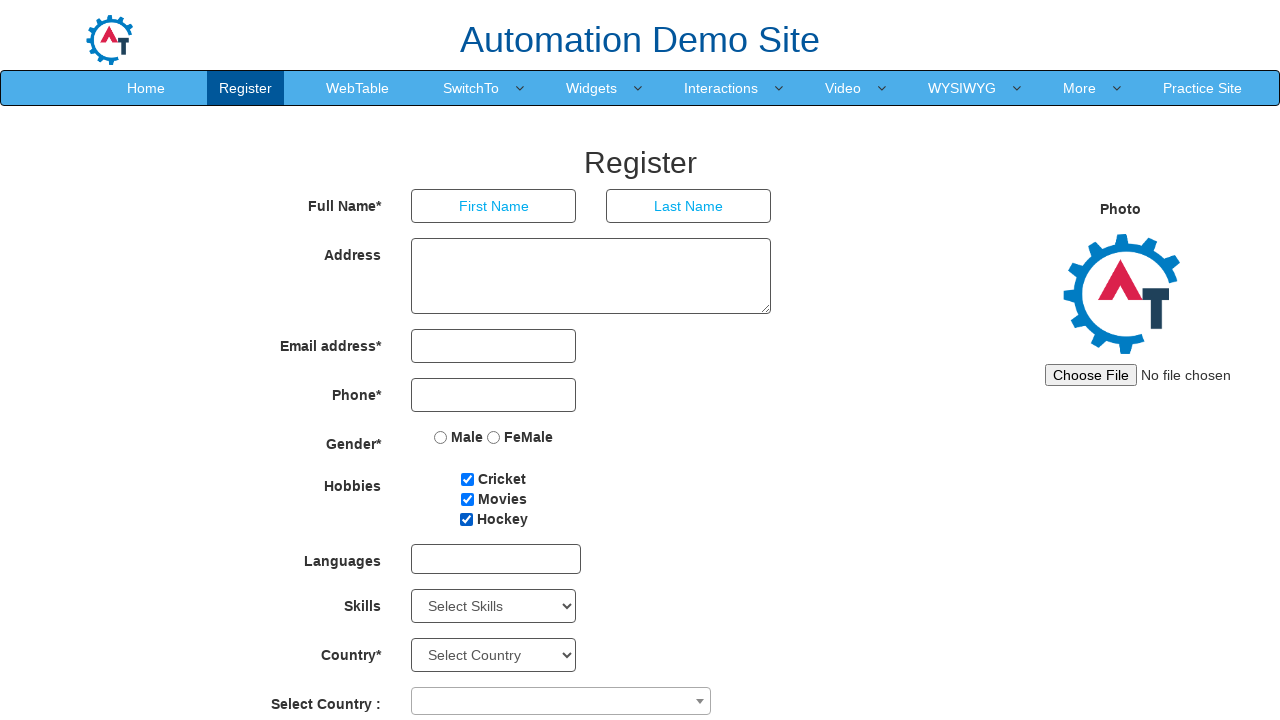

Cricket enabled status: True
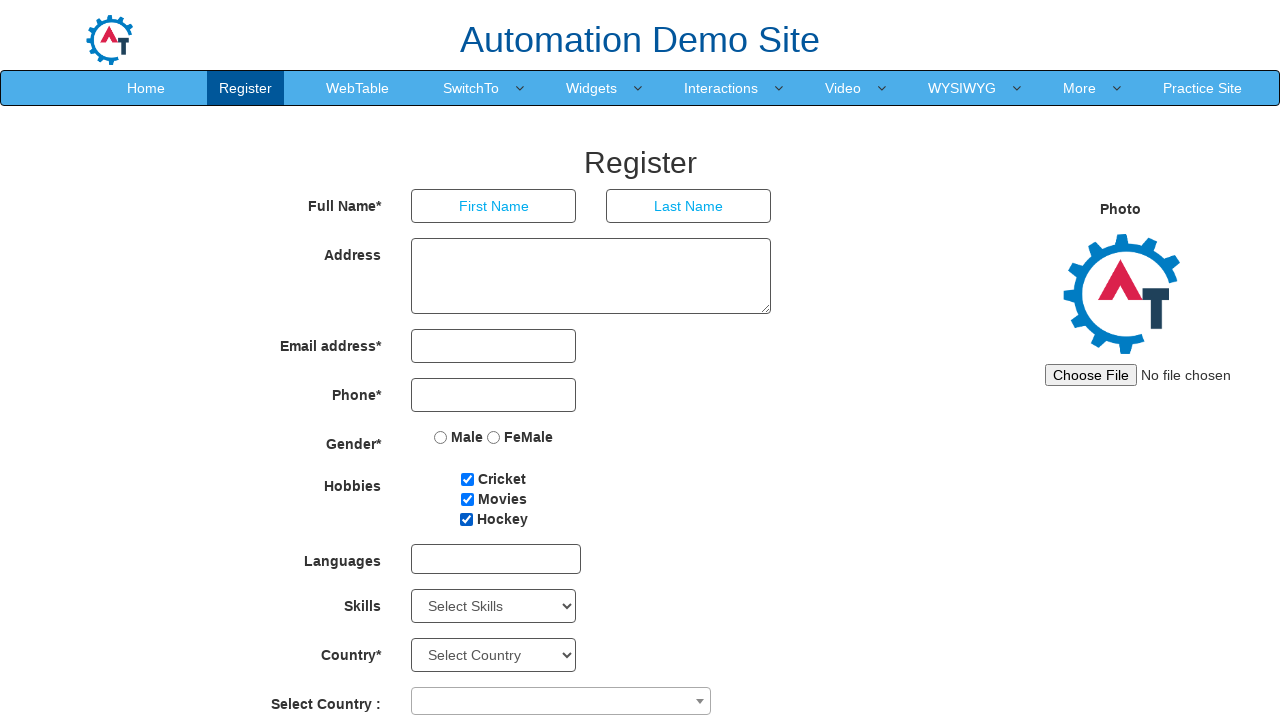

Verified checkbox is enabled
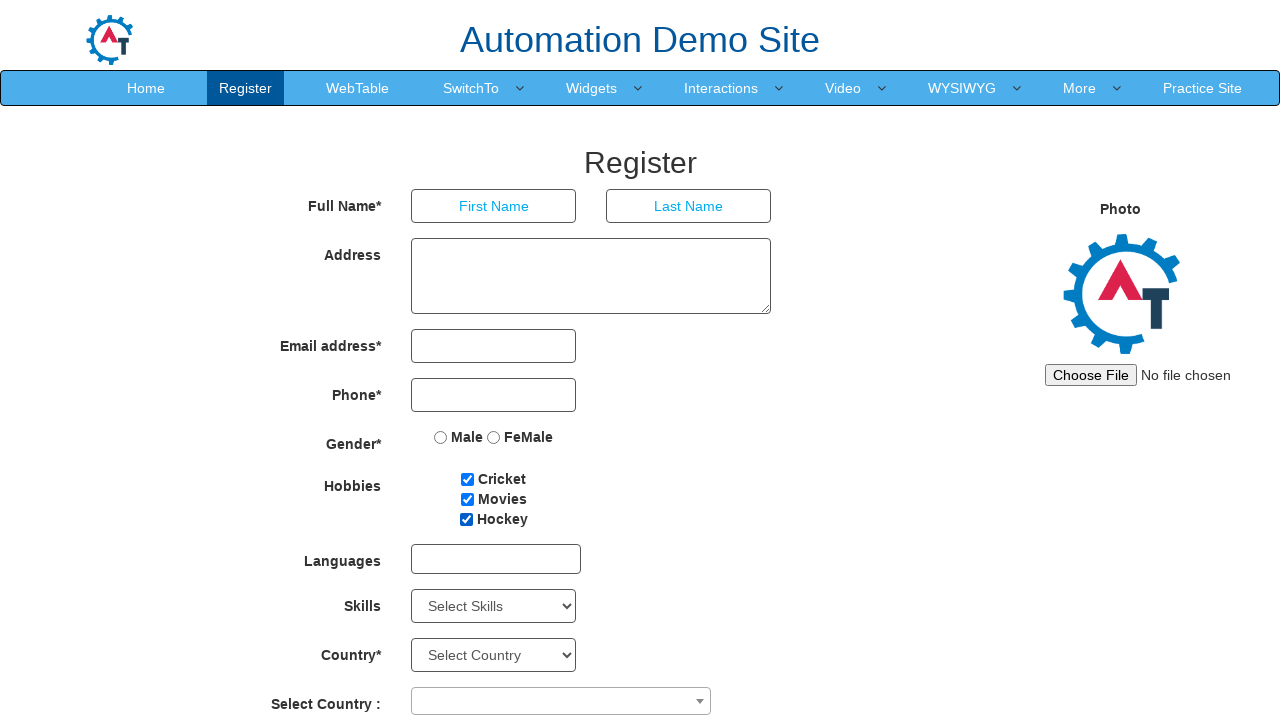

Verified checkbox is checked after clicking
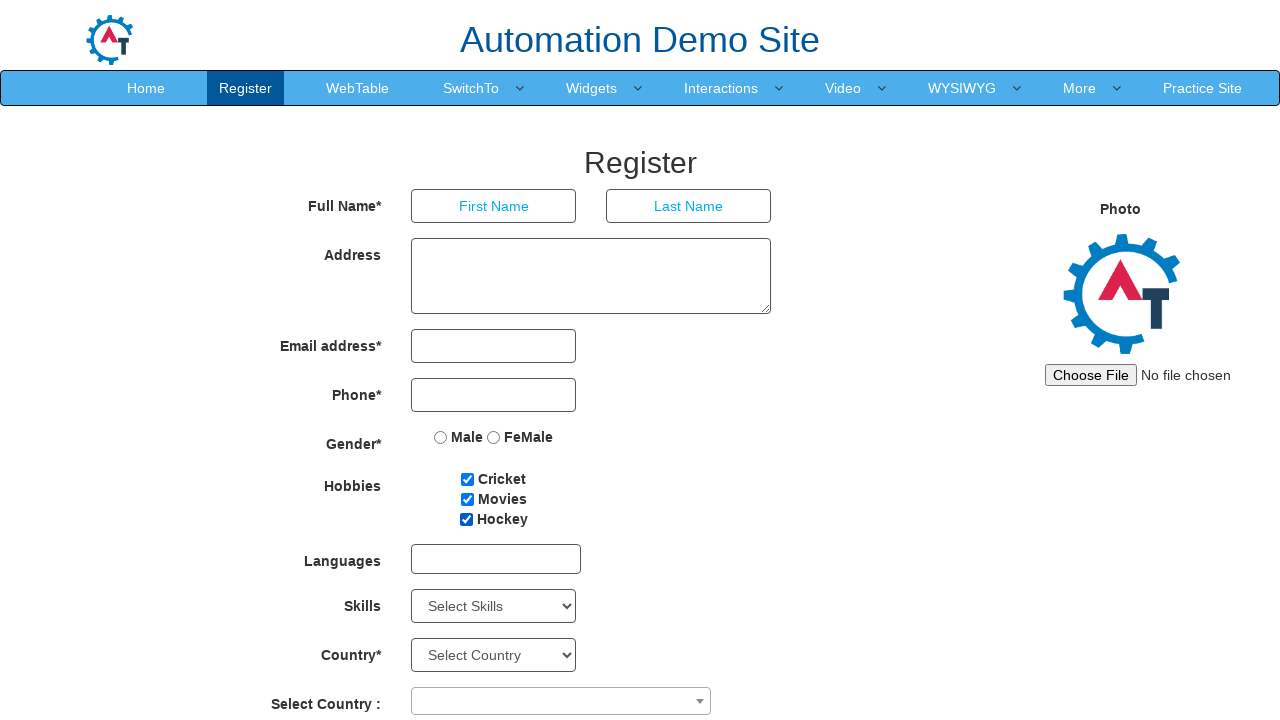

Movies enabled status: True
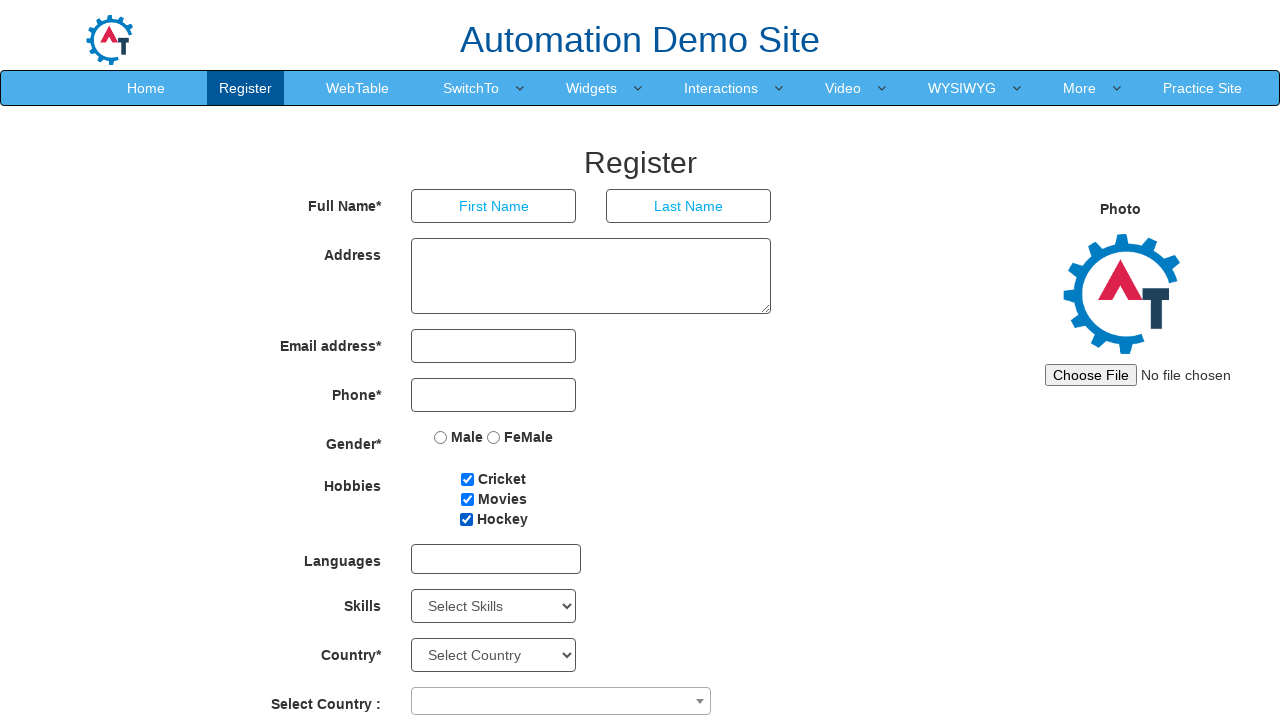

Verified checkbox is enabled
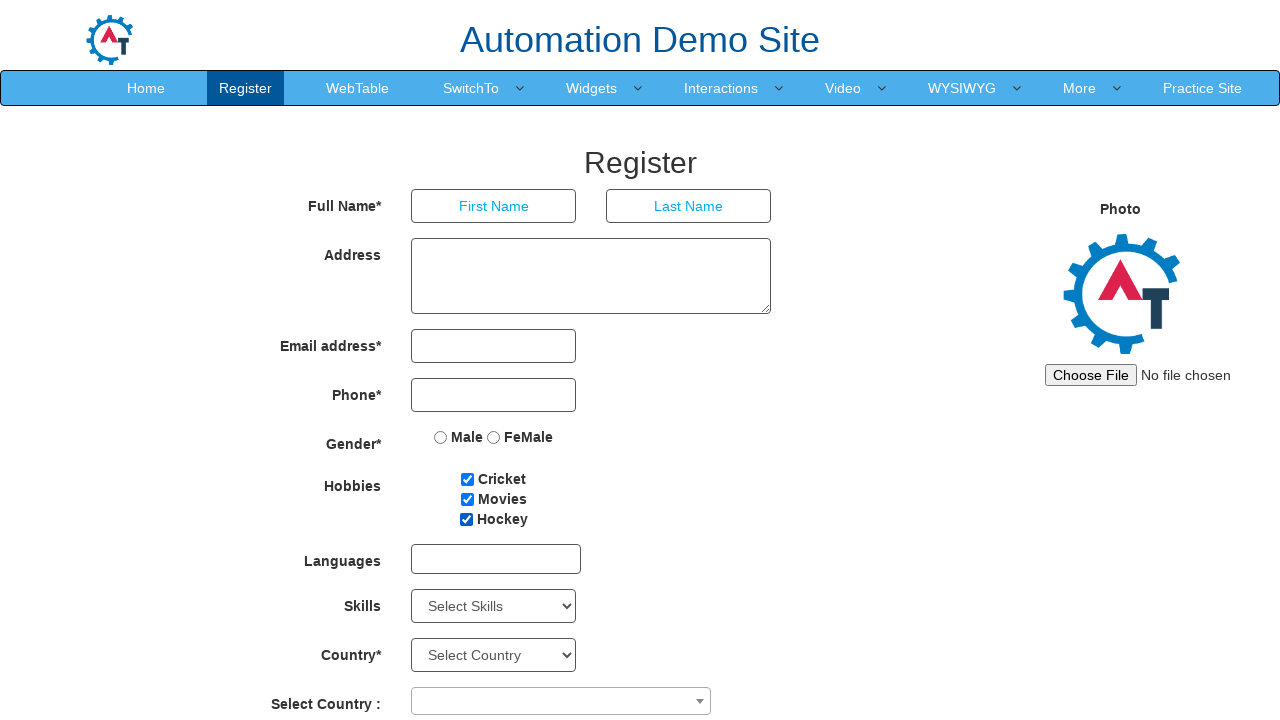

Verified checkbox is checked after clicking
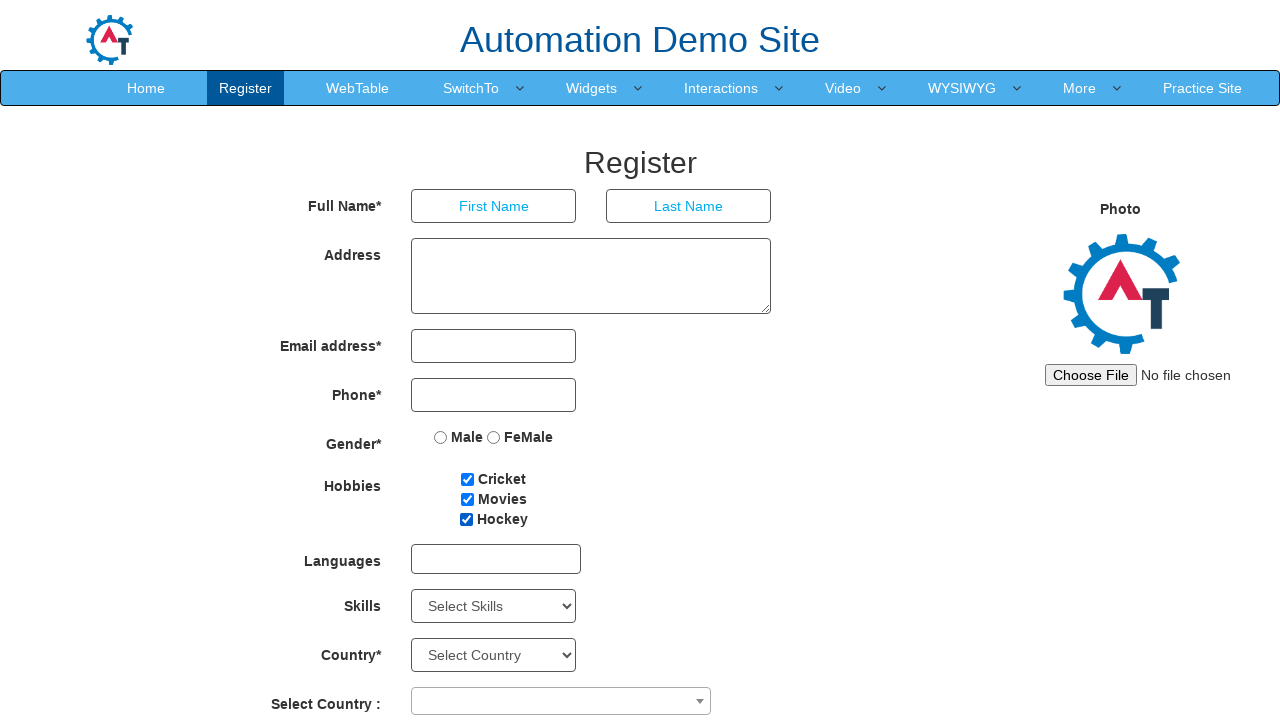

Hockey enabled status: True
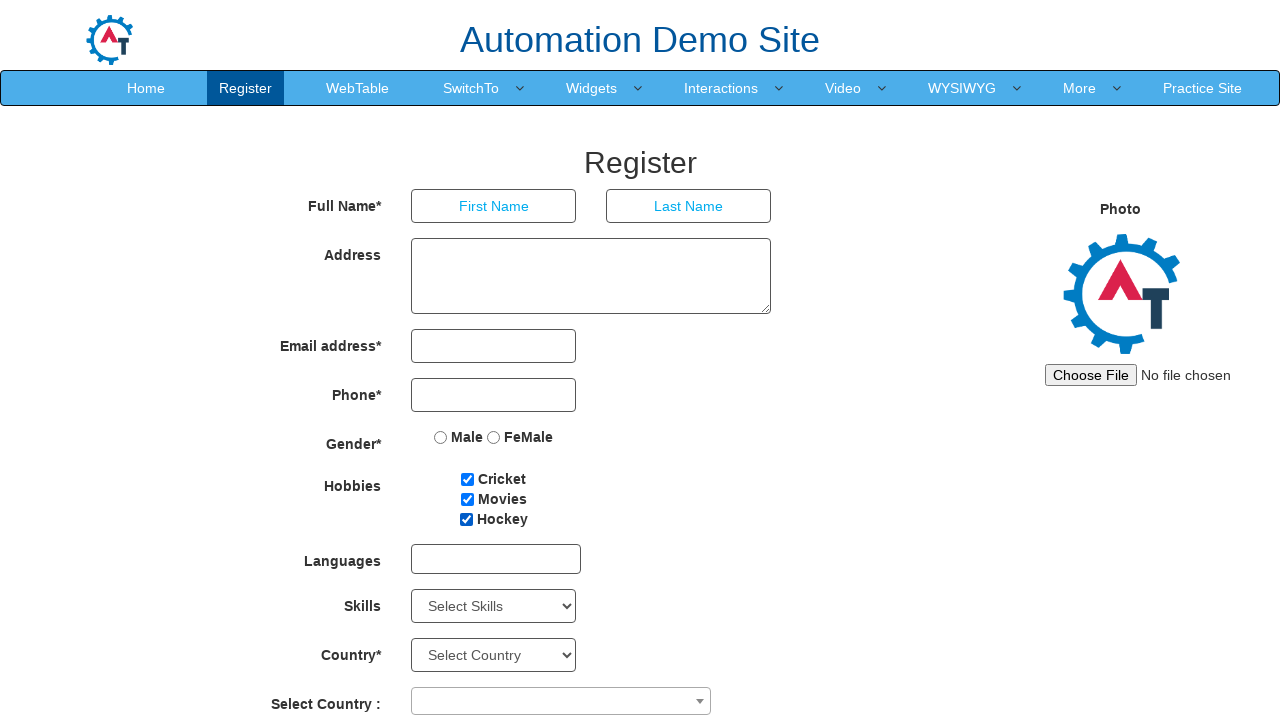

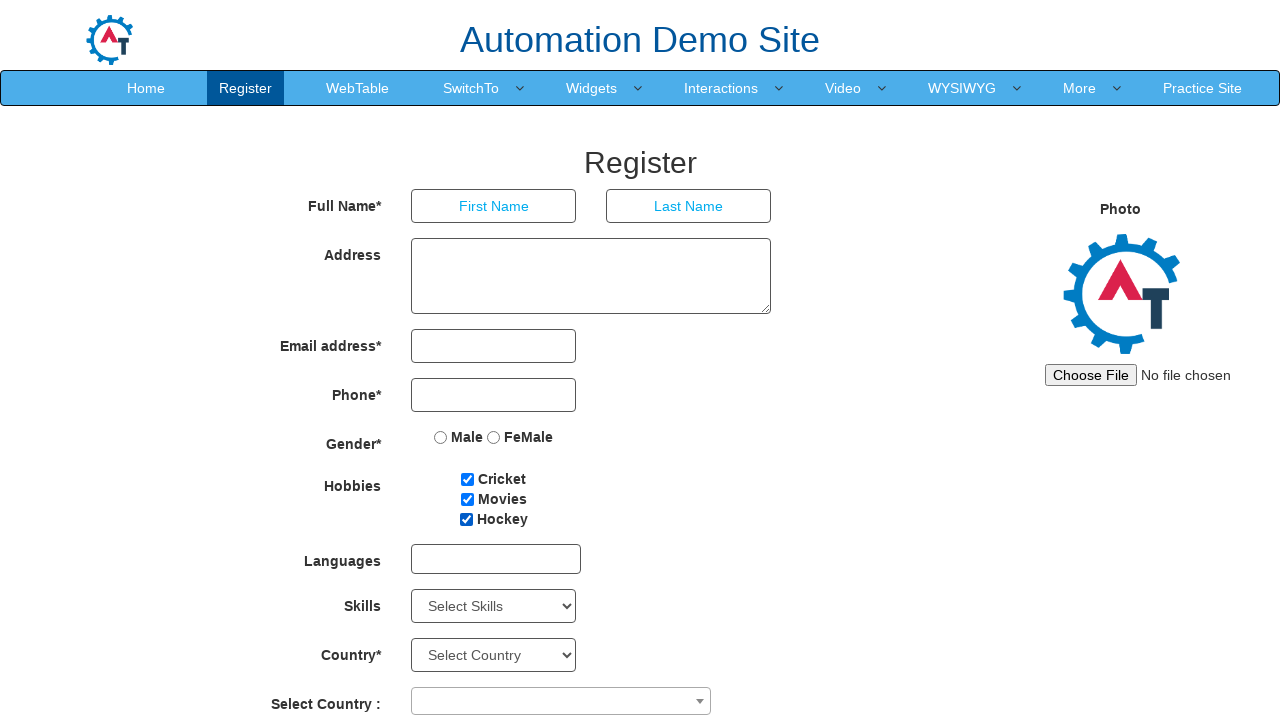